Tests alert handling by clicking a button, accepting a JavaScript alert dialog, reading a value from the page, calculating a result using a mathematical formula, and submitting the answer in a form.

Starting URL: http://suninjuly.github.io/alert_accept.html

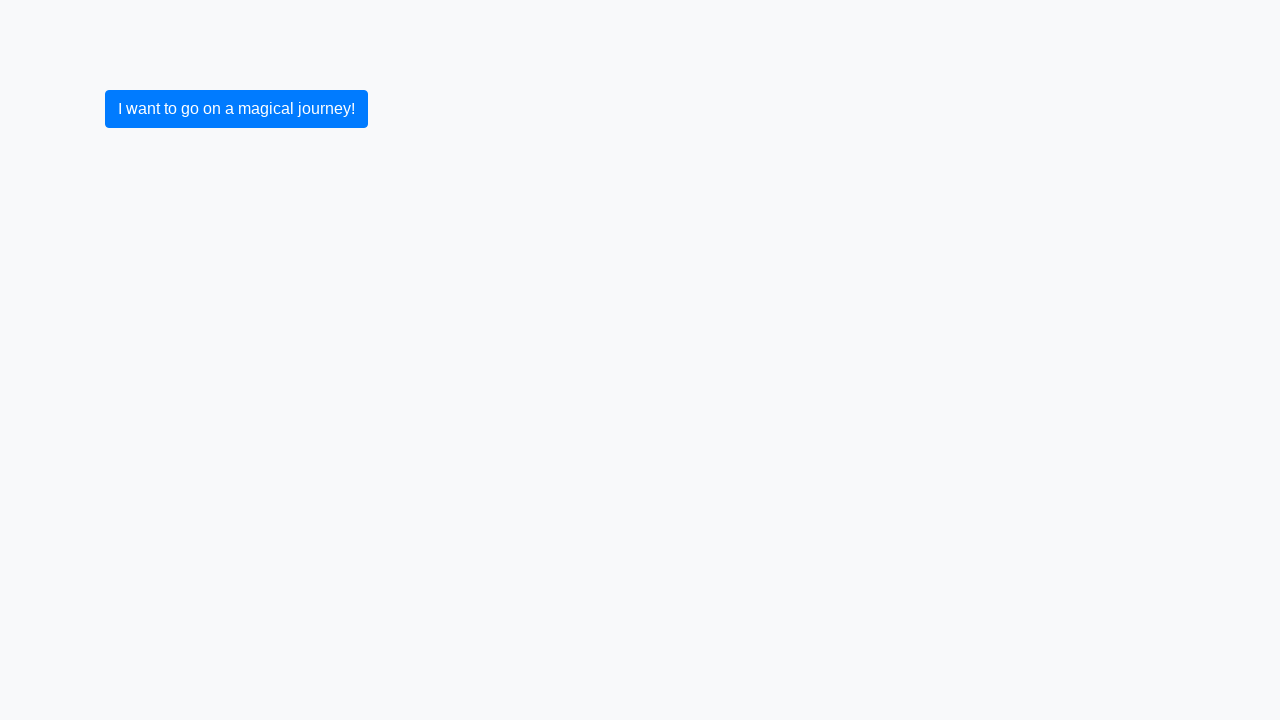

Set up dialog handler to accept JavaScript alerts
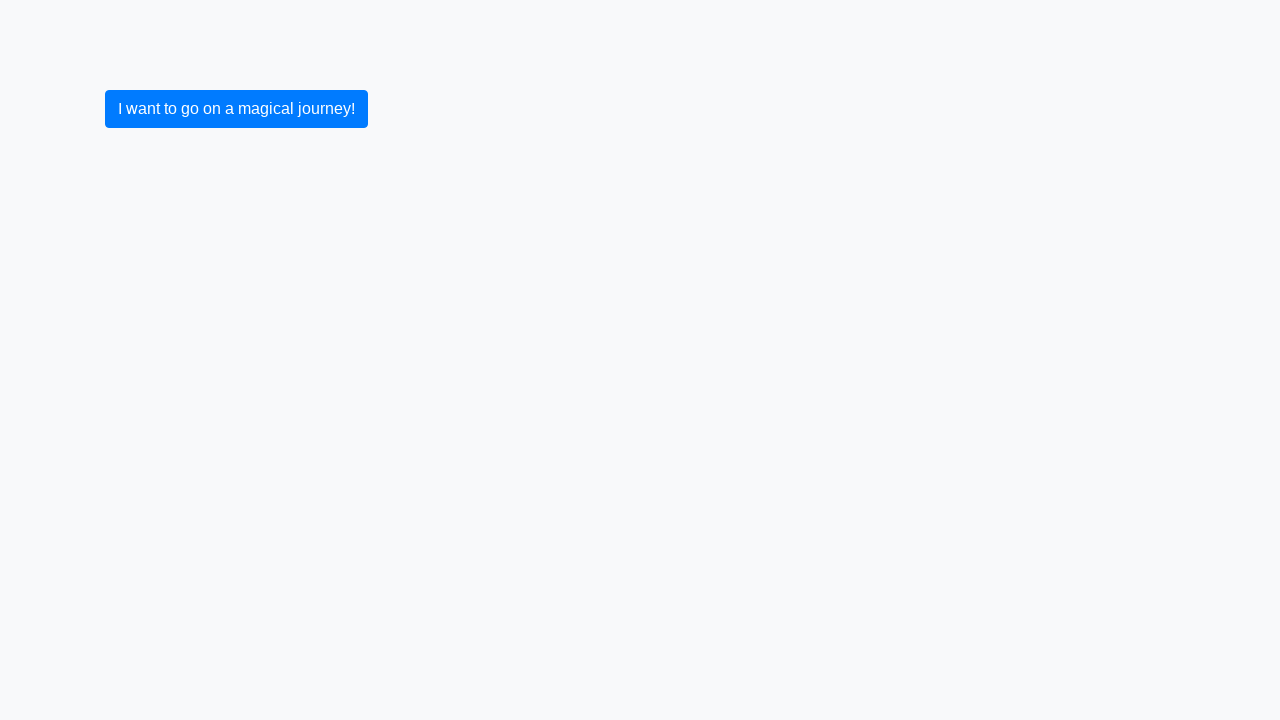

Clicked button to trigger alert dialog at (236, 109) on button
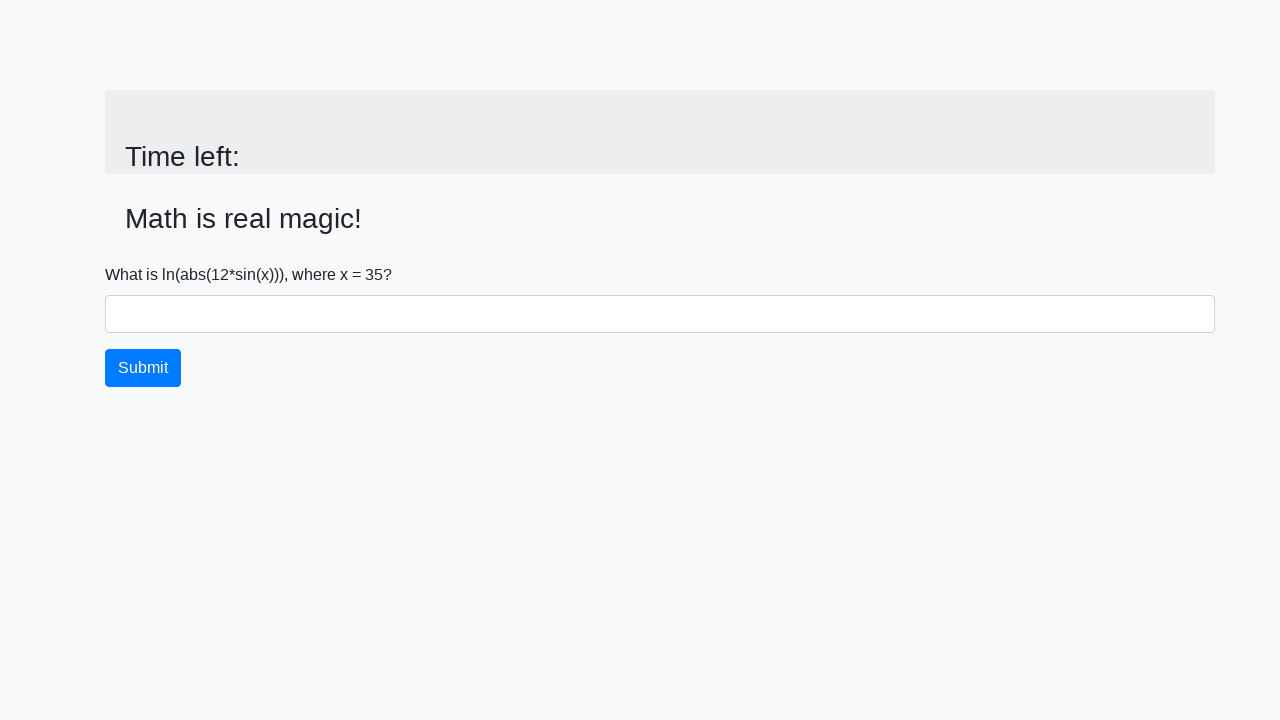

Retrieved x value from page element
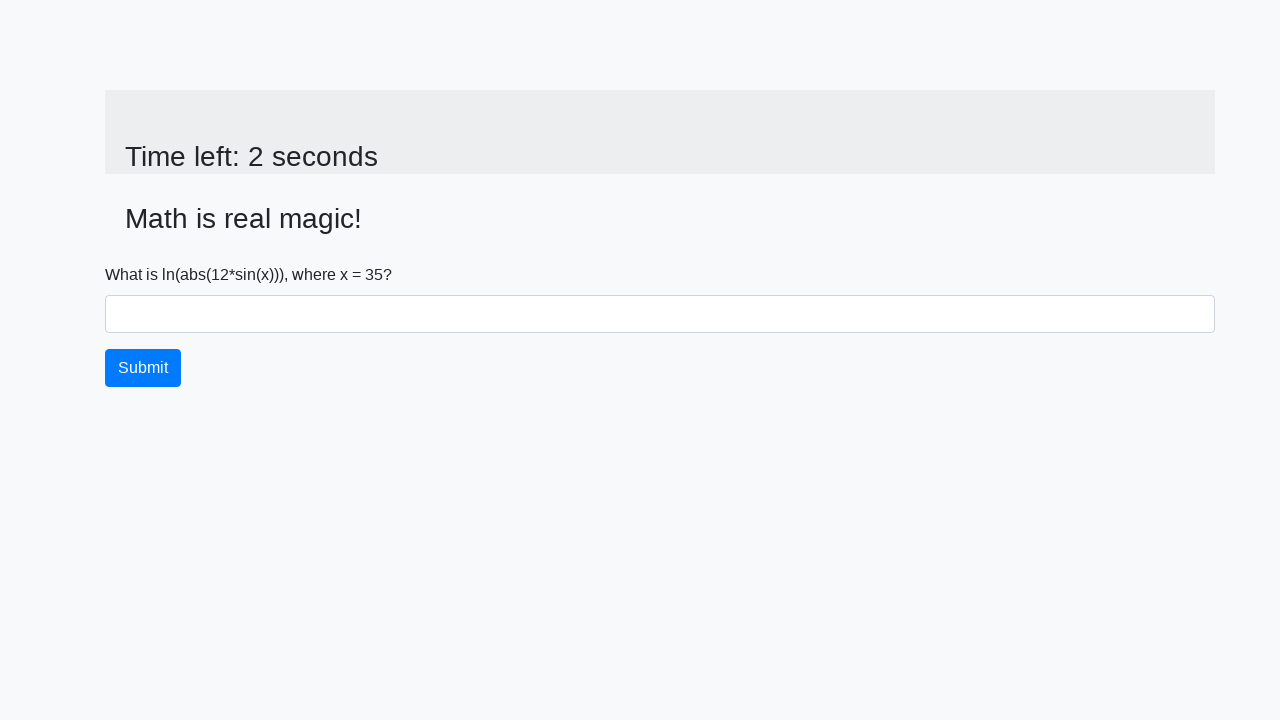

Calculated result using formula: y = log(|12*sin(x)|)
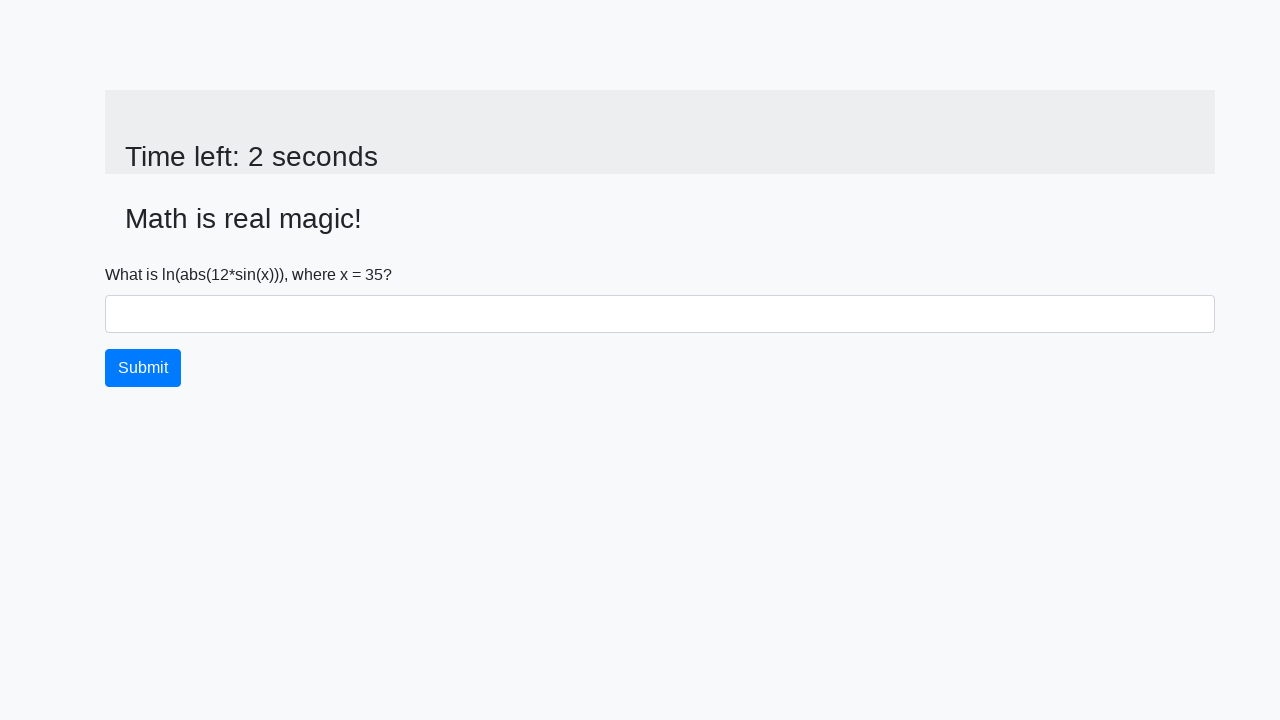

Filled answer field with calculated value: 1.636701273223551 on #answer
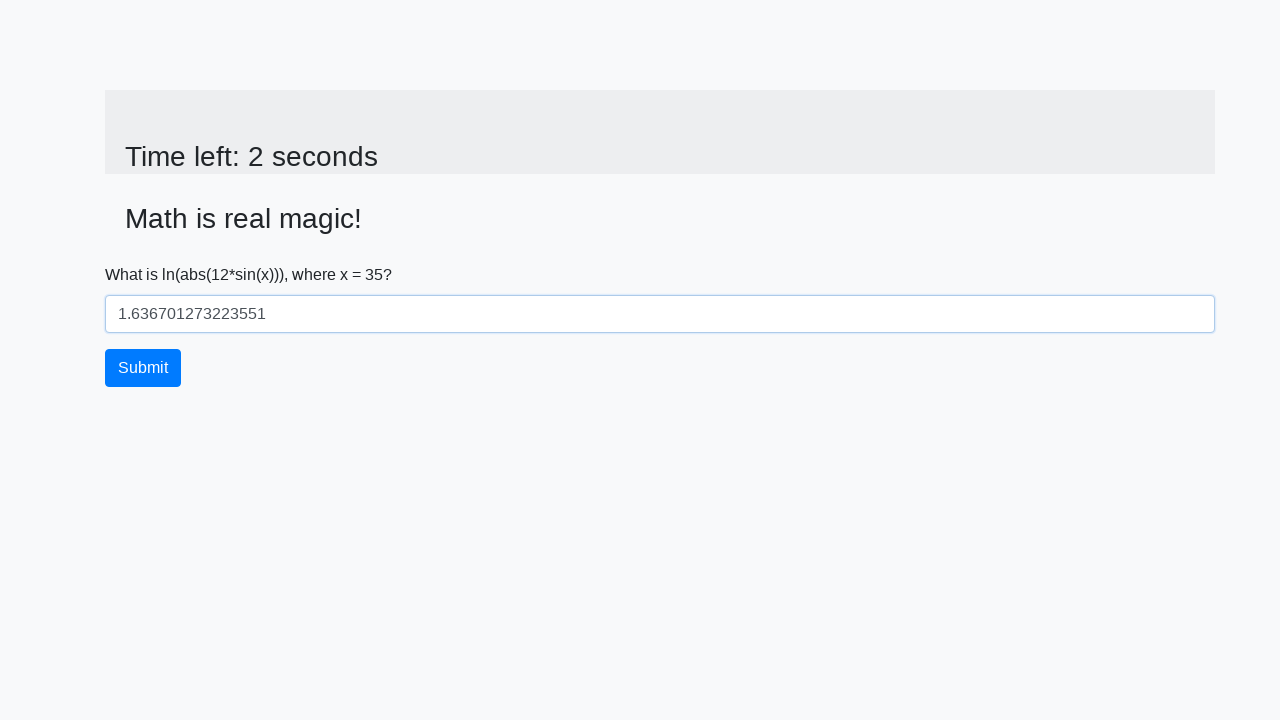

Clicked submit button to complete the form at (143, 368) on button.btn
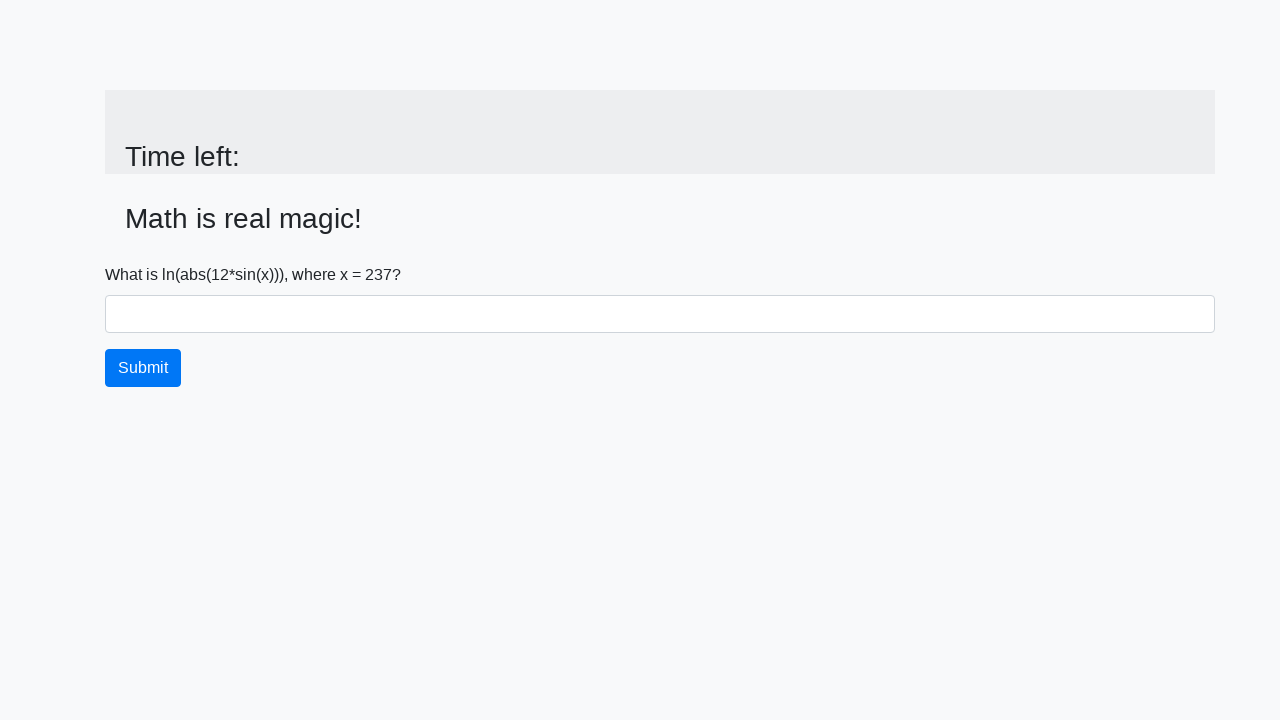

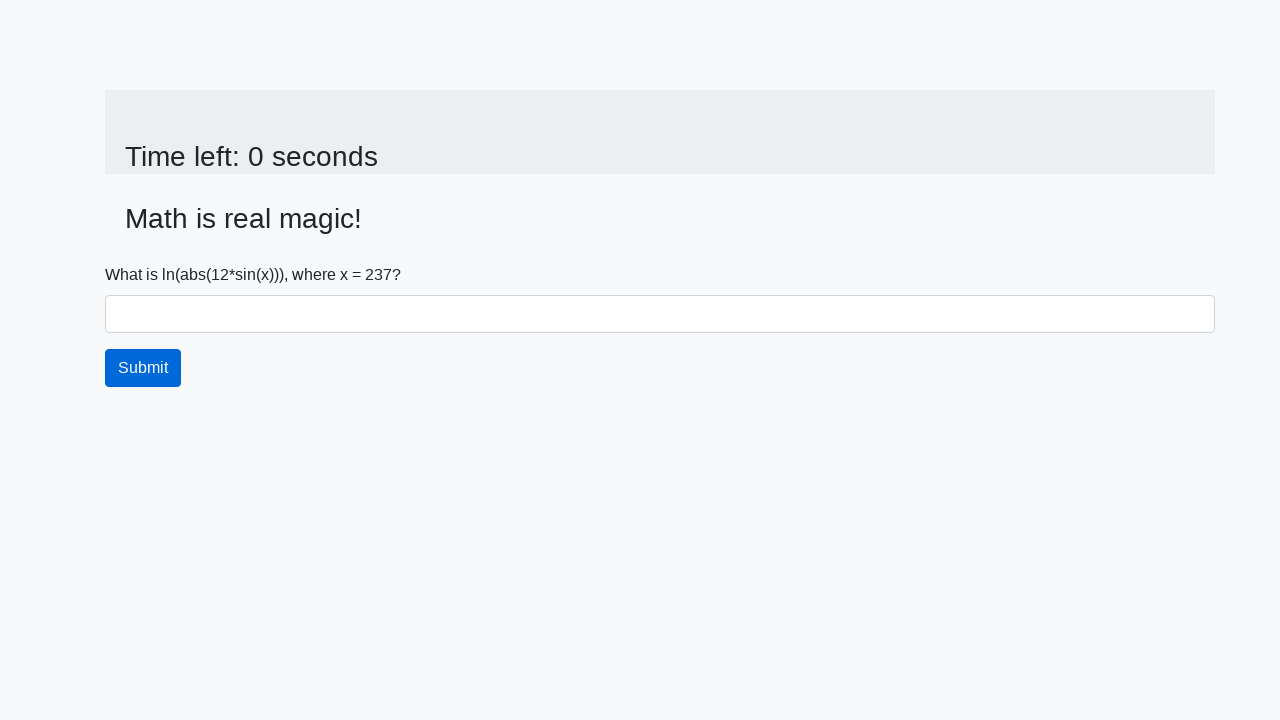